Tests multi-select dropdown functionality by selecting options by index and visible text, then selecting all options in a loop, deselecting all, and verifying the dropdown supports multiple selection.

Starting URL: https://syntaxprojects.com/basic-select-dropdown-demo.php

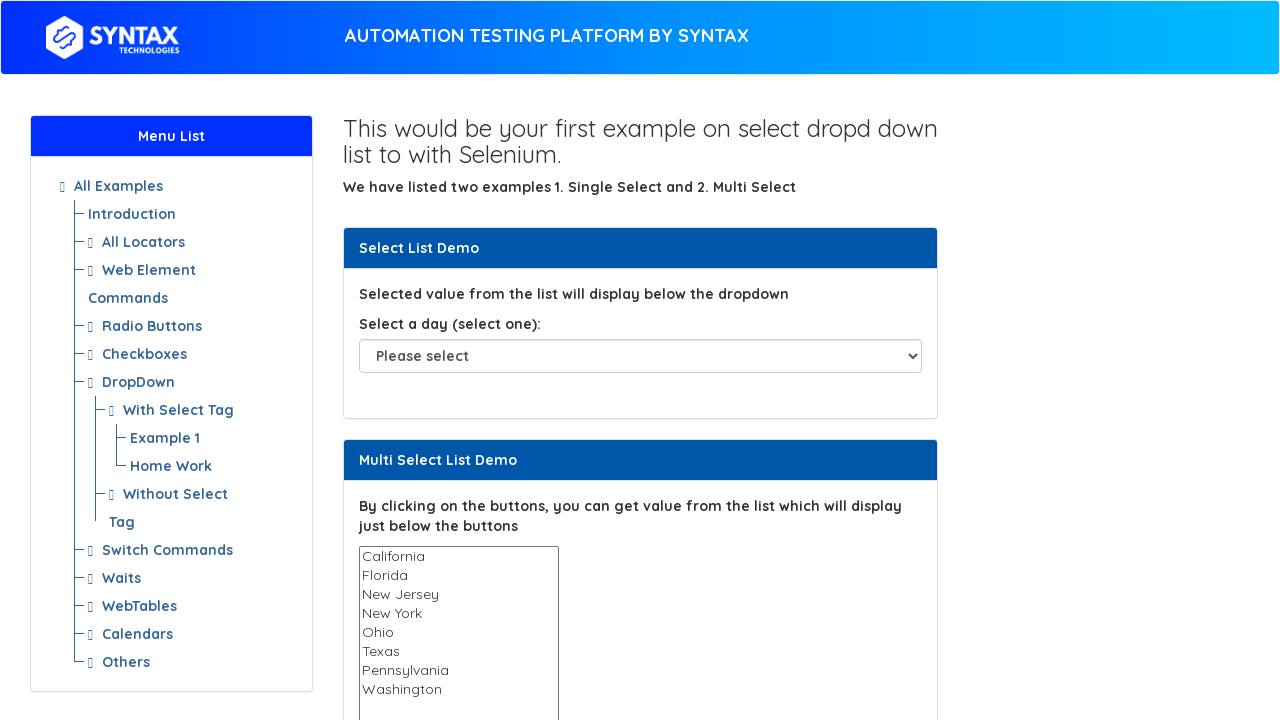

Located the multi-select dropdown element
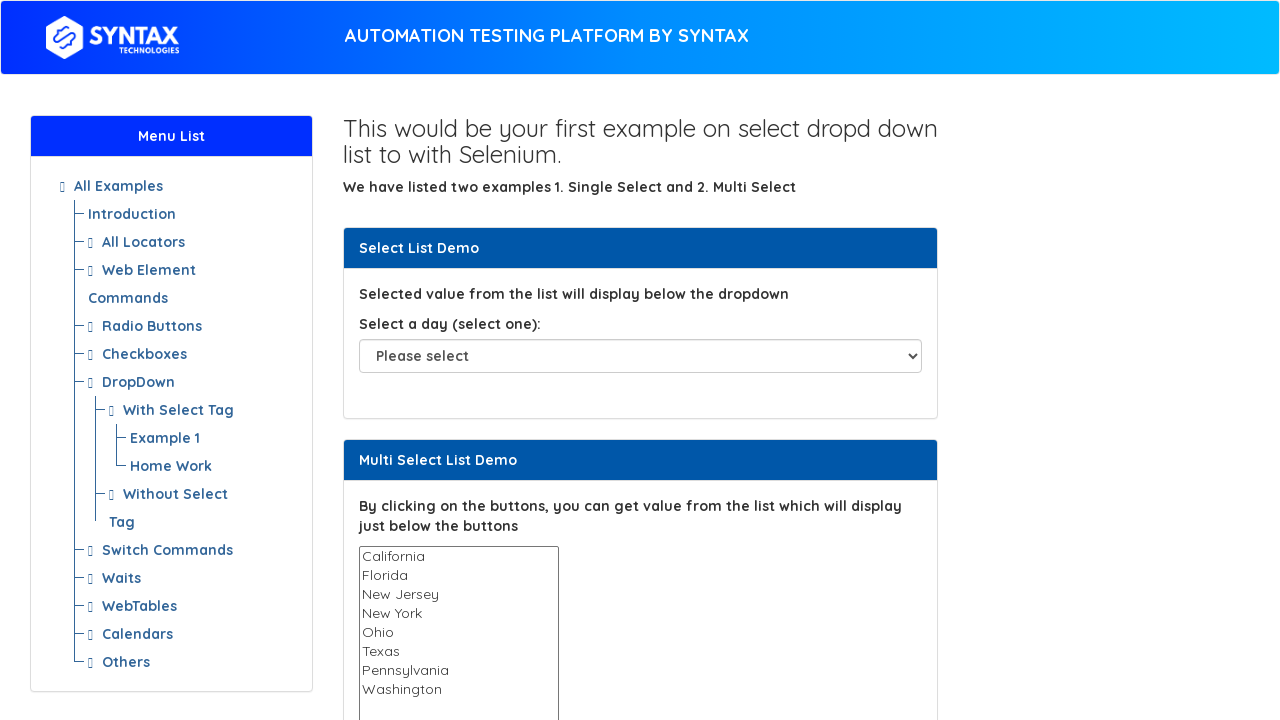

Selected option at index 3 (New York) from dropdown on #multi-select
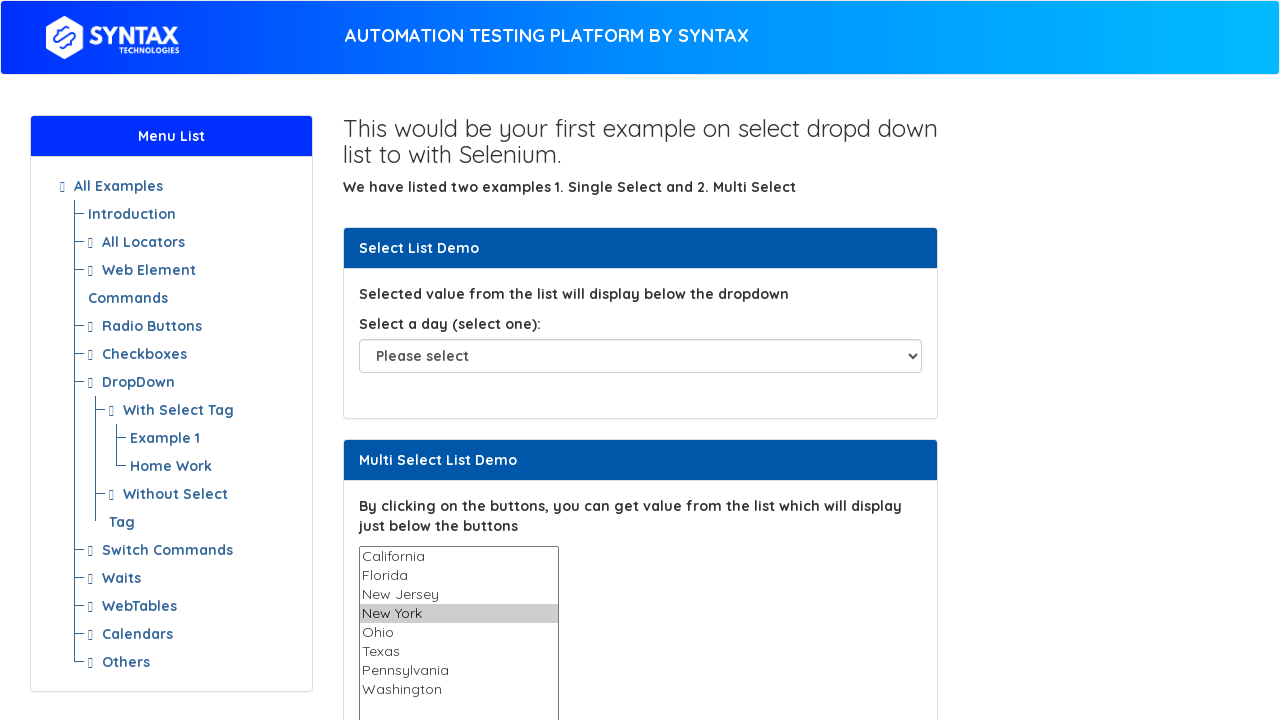

Selected option with label 'Texas' from dropdown on #multi-select
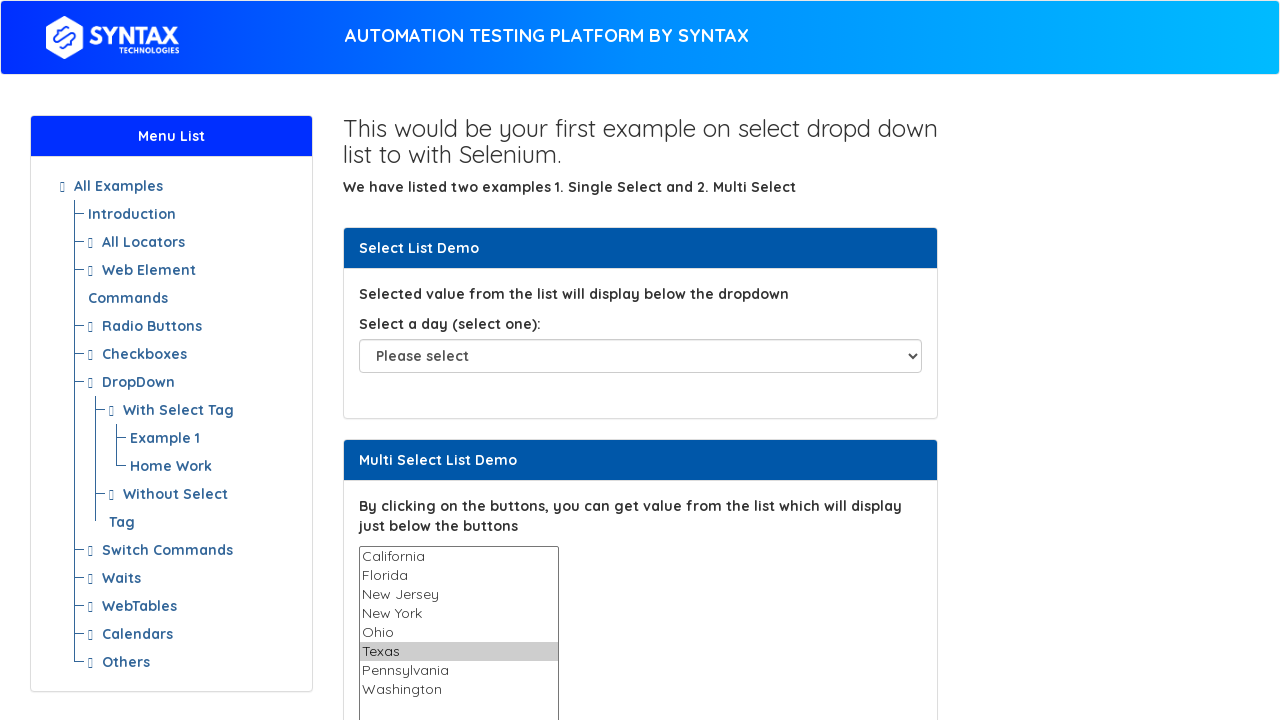

Located all option elements in the dropdown
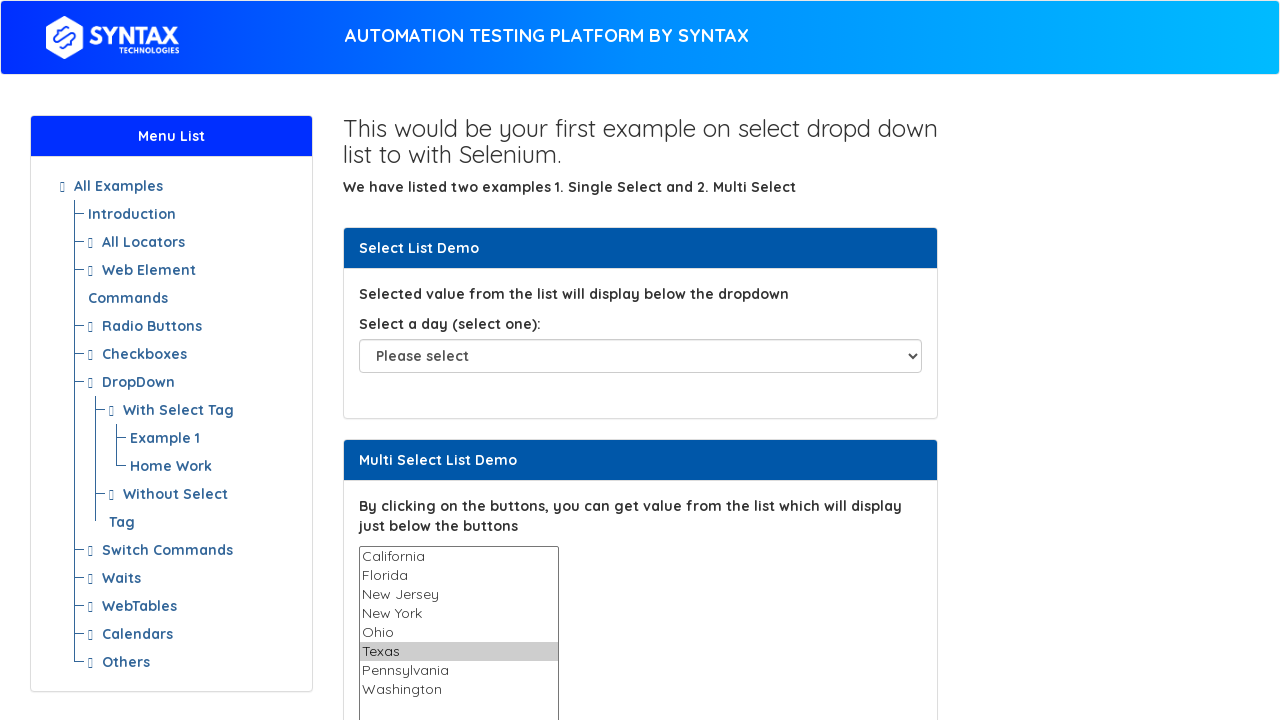

Retrieved option count: 8 options available
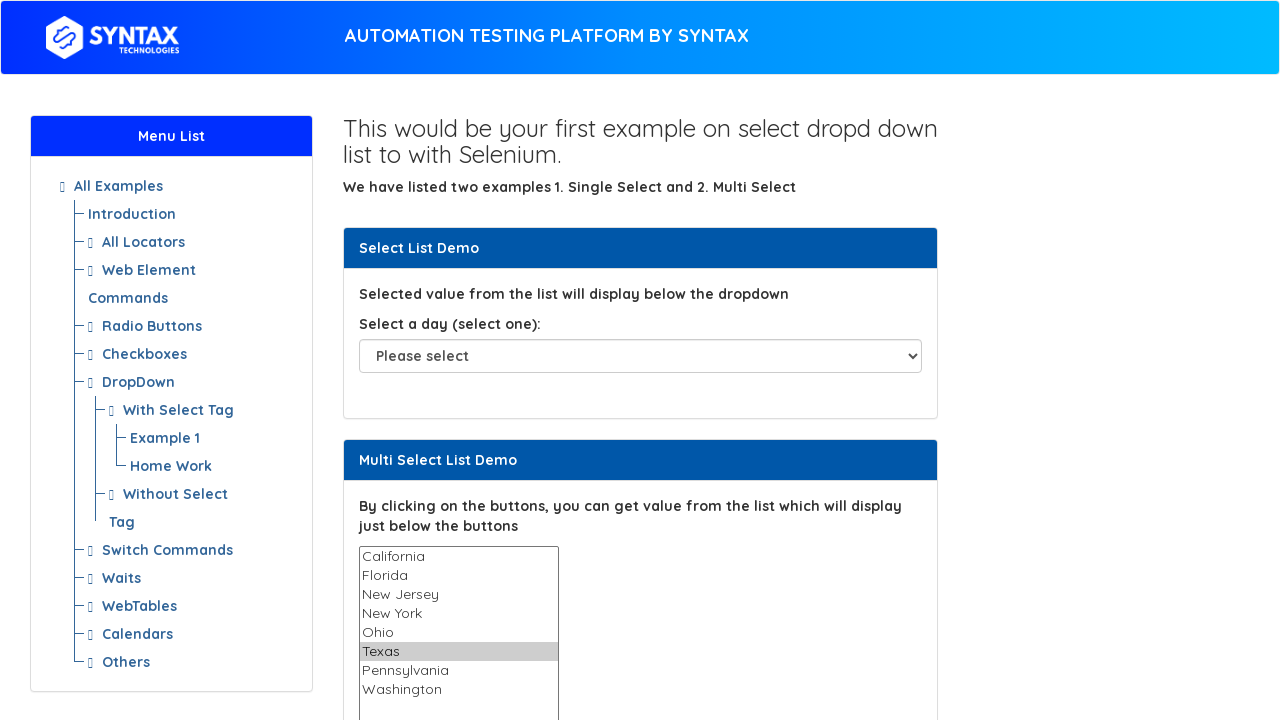

Retrieved value attribute for option at index 0
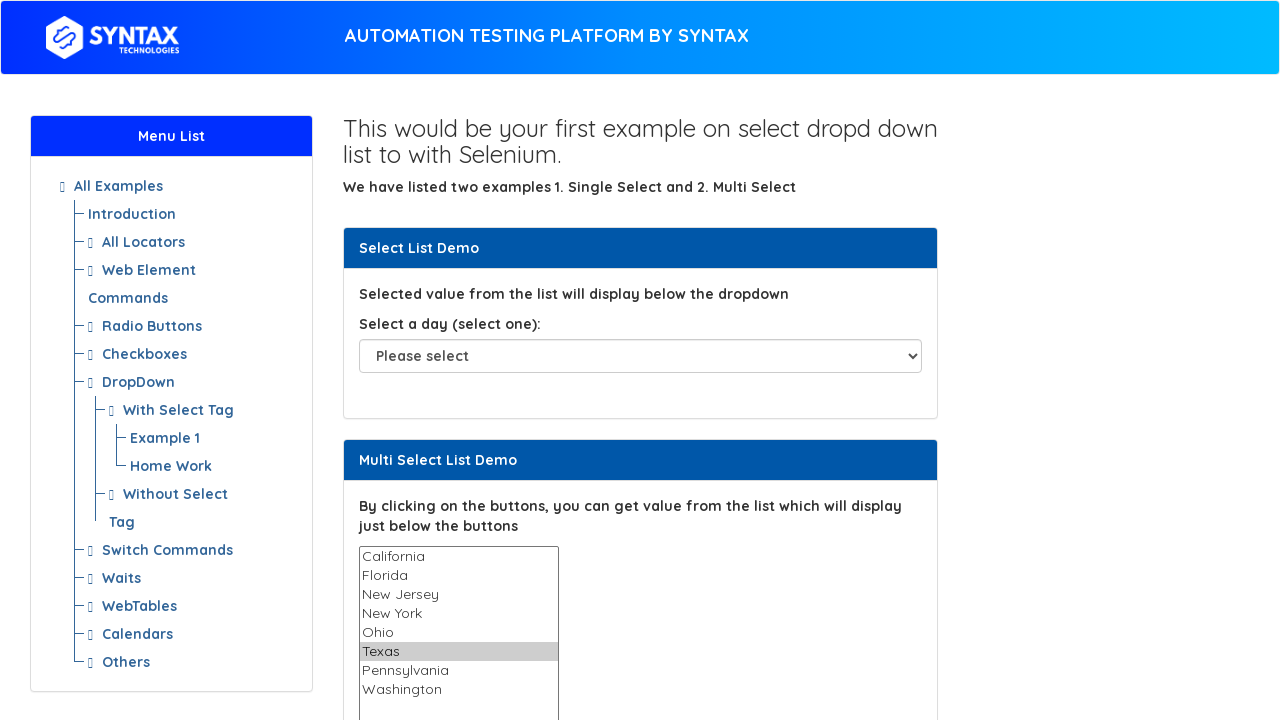

Selected option with value 'California' from dropdown on #multi-select
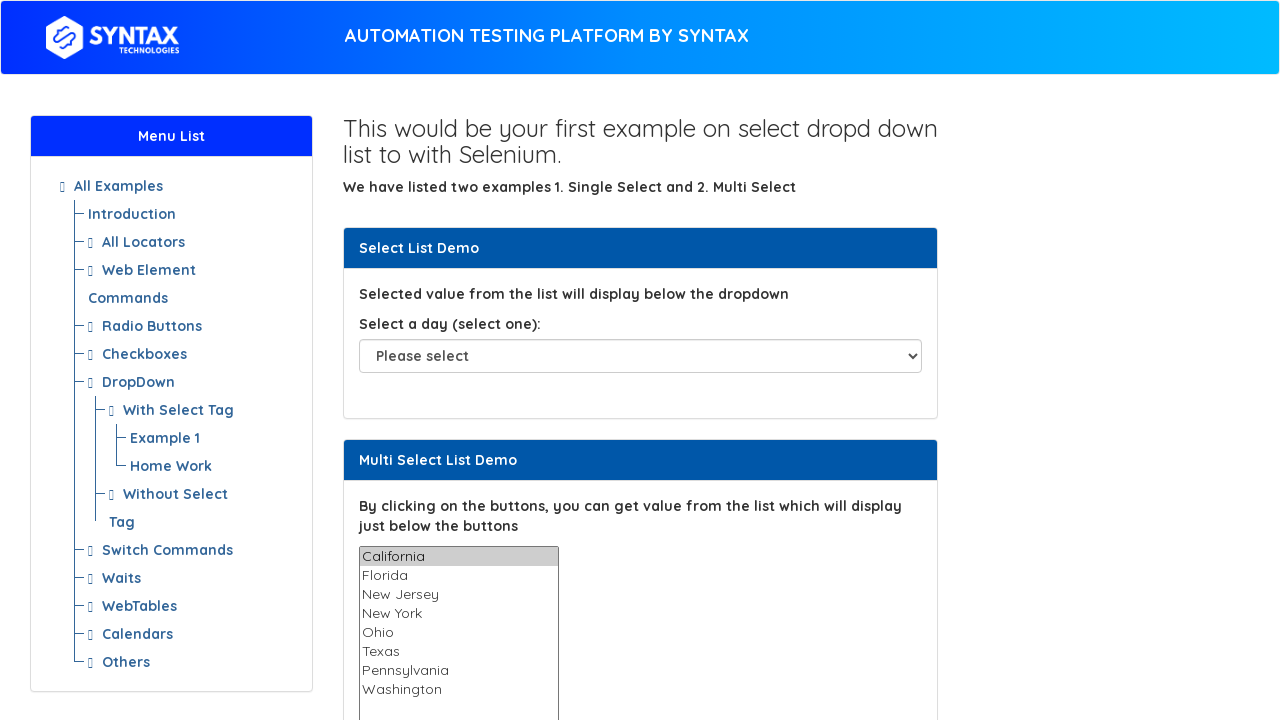

Retrieved value attribute for option at index 1
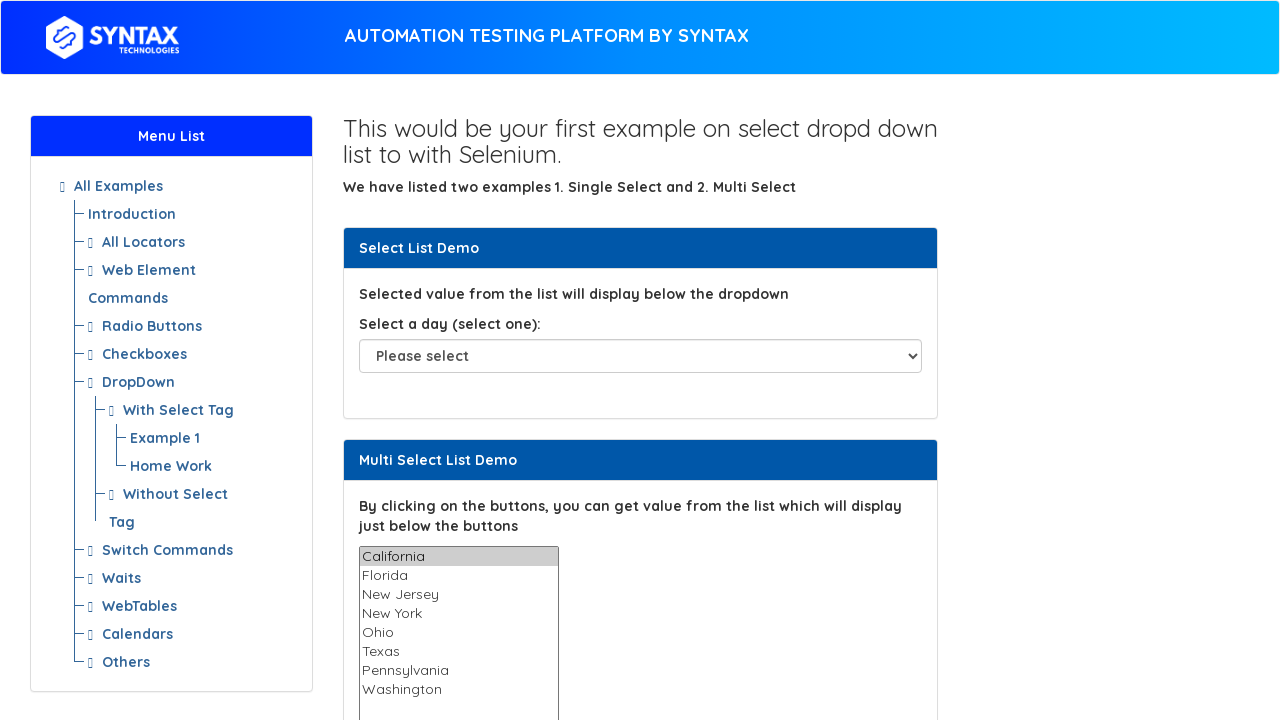

Selected option with value 'Florida' from dropdown on #multi-select
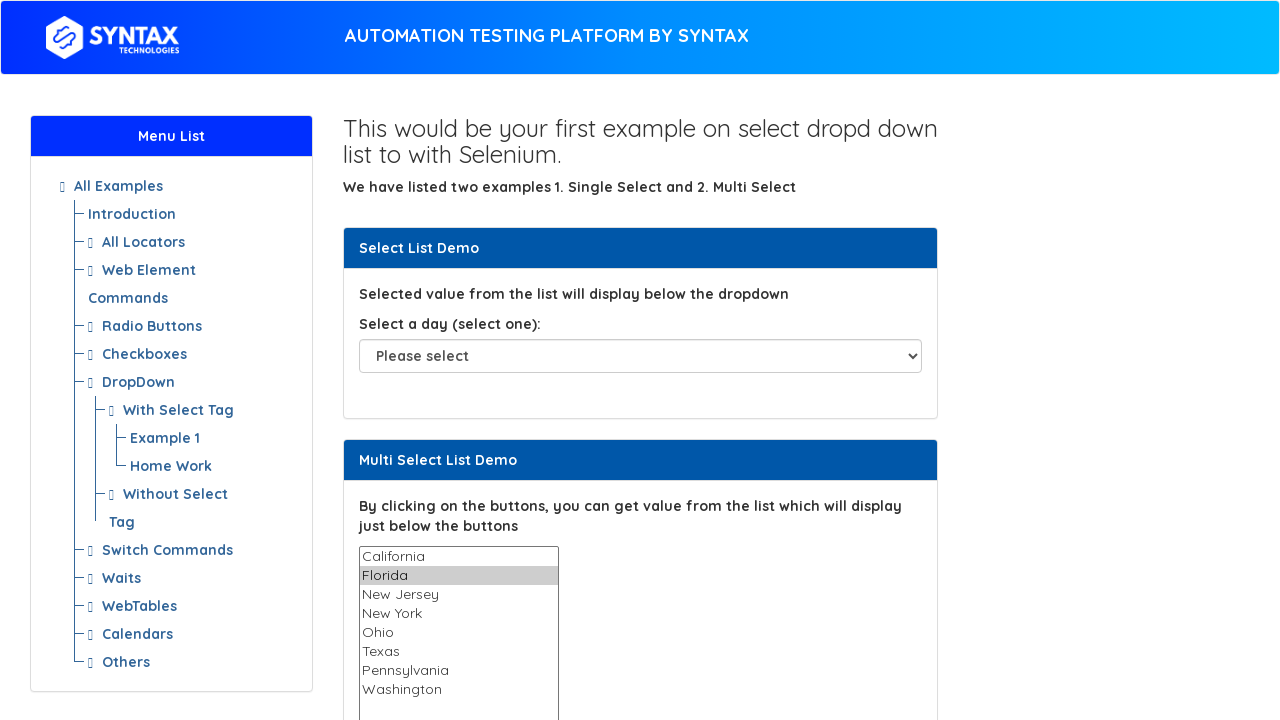

Retrieved value attribute for option at index 2
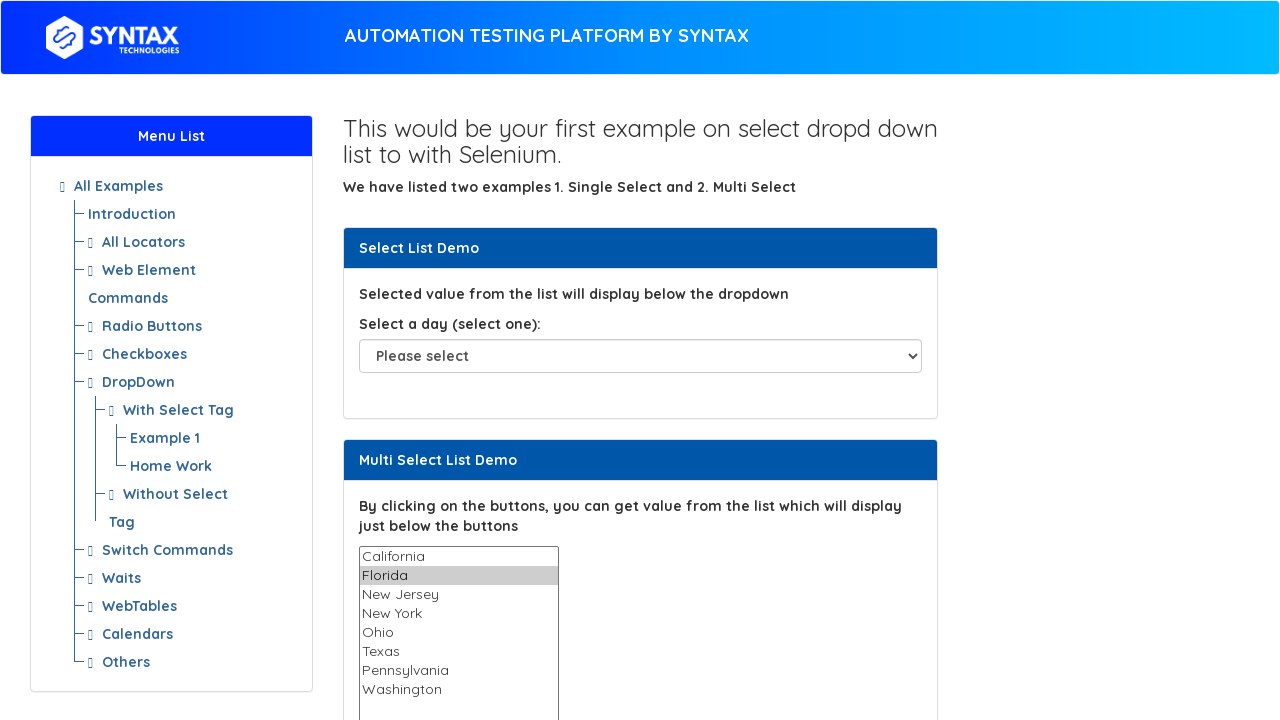

Selected option with value 'New Jersey' from dropdown on #multi-select
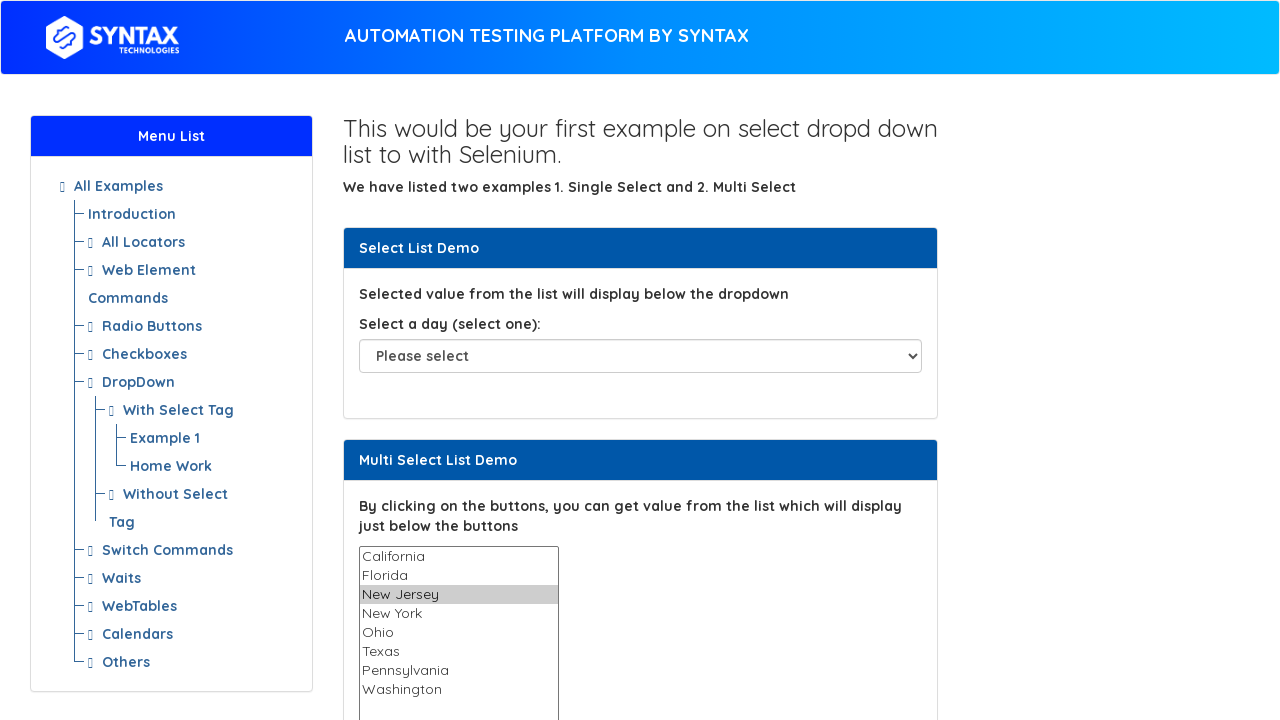

Retrieved value attribute for option at index 3
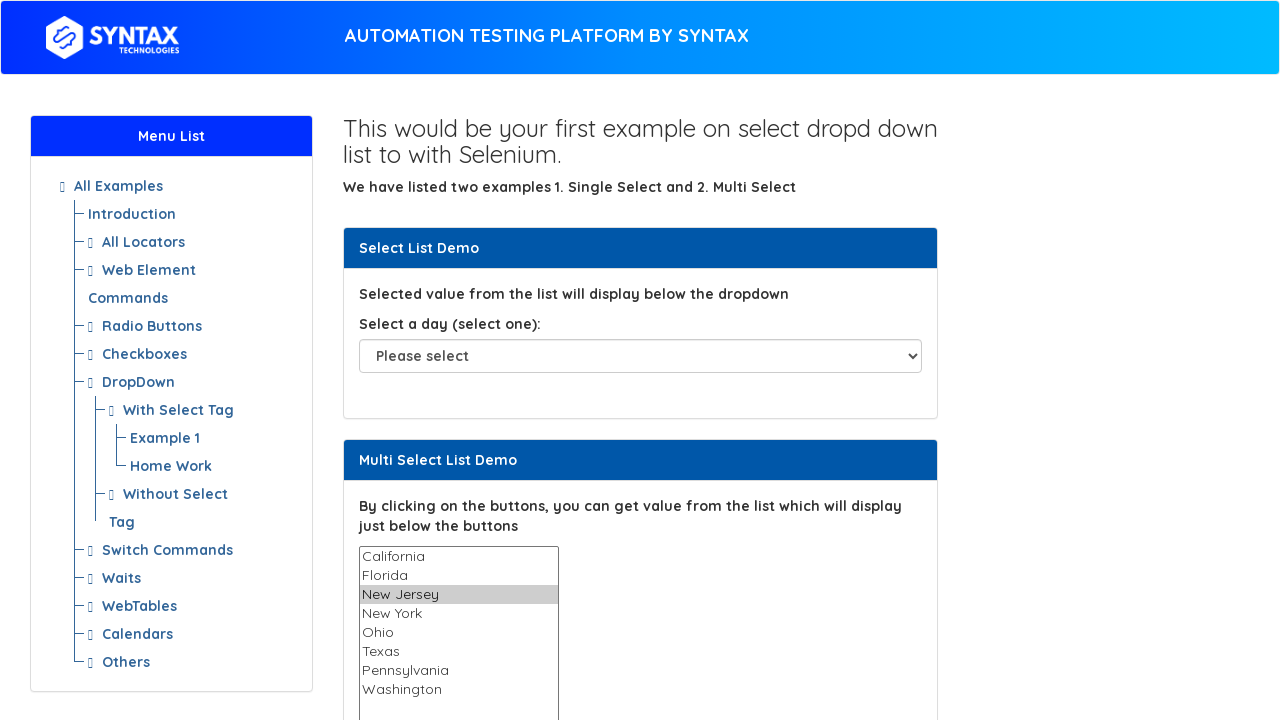

Selected option with value 'New York' from dropdown on #multi-select
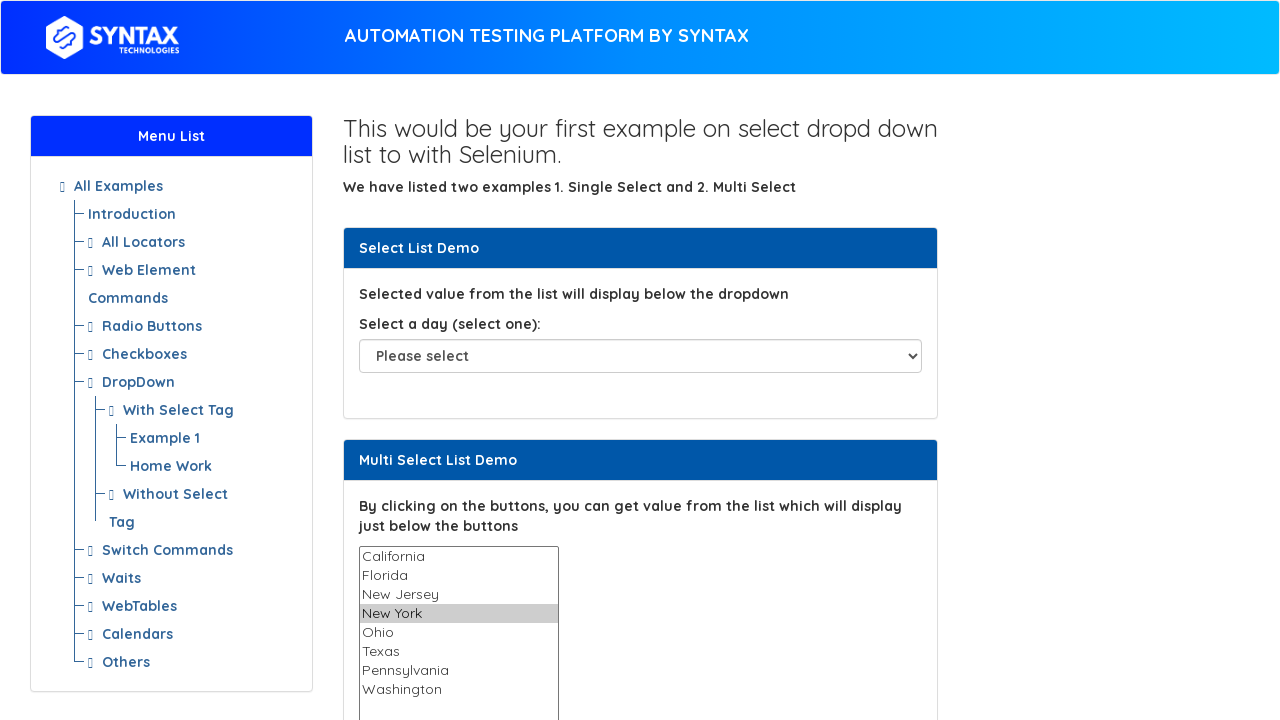

Retrieved value attribute for option at index 4
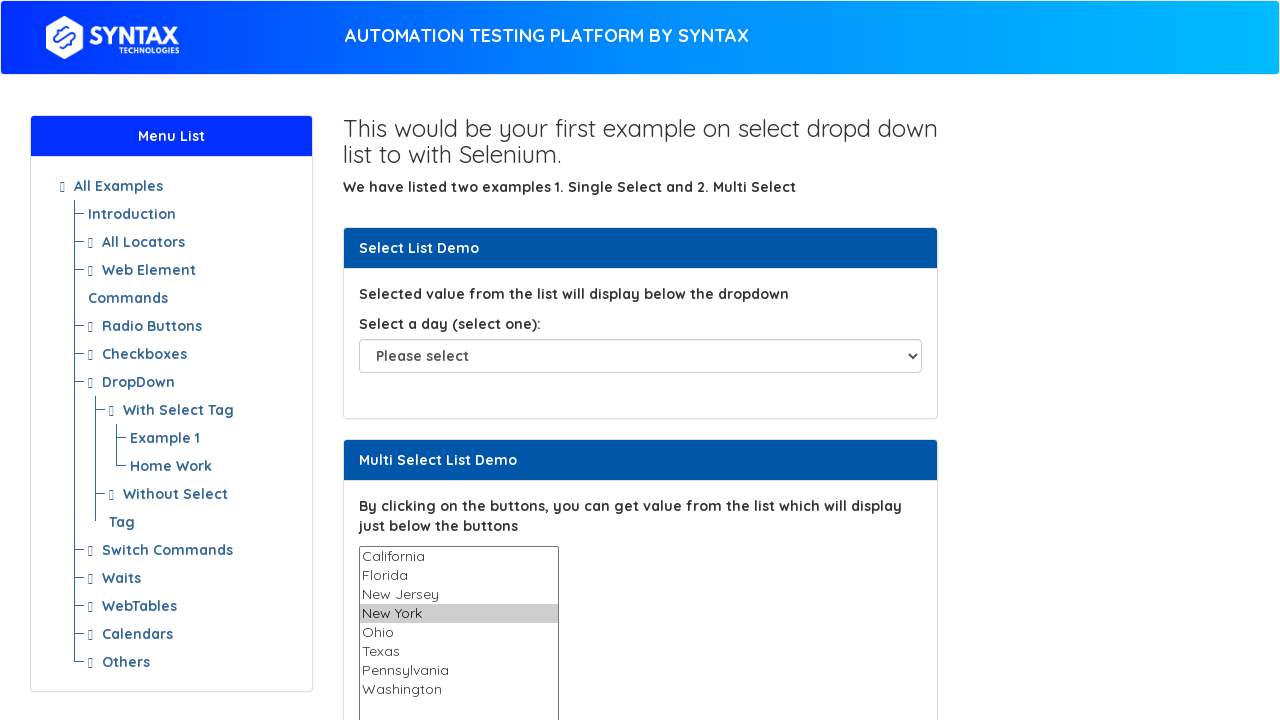

Selected option with value 'Ohio' from dropdown on #multi-select
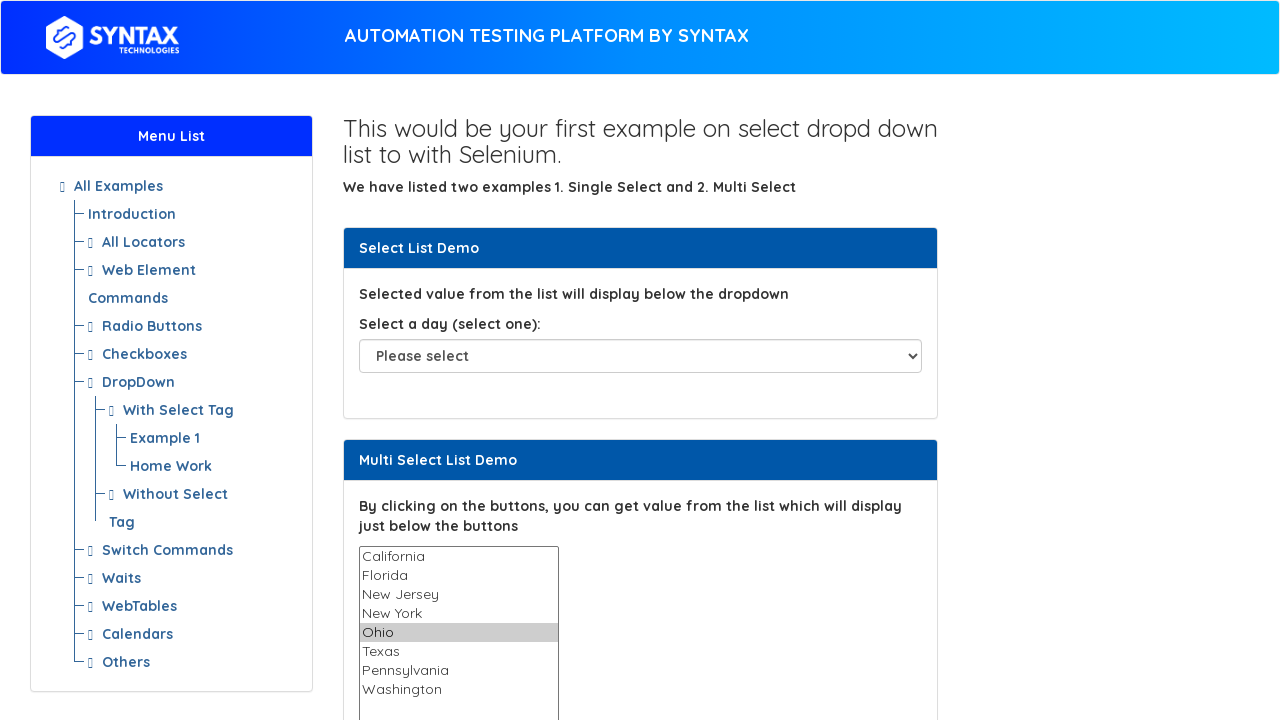

Retrieved value attribute for option at index 5
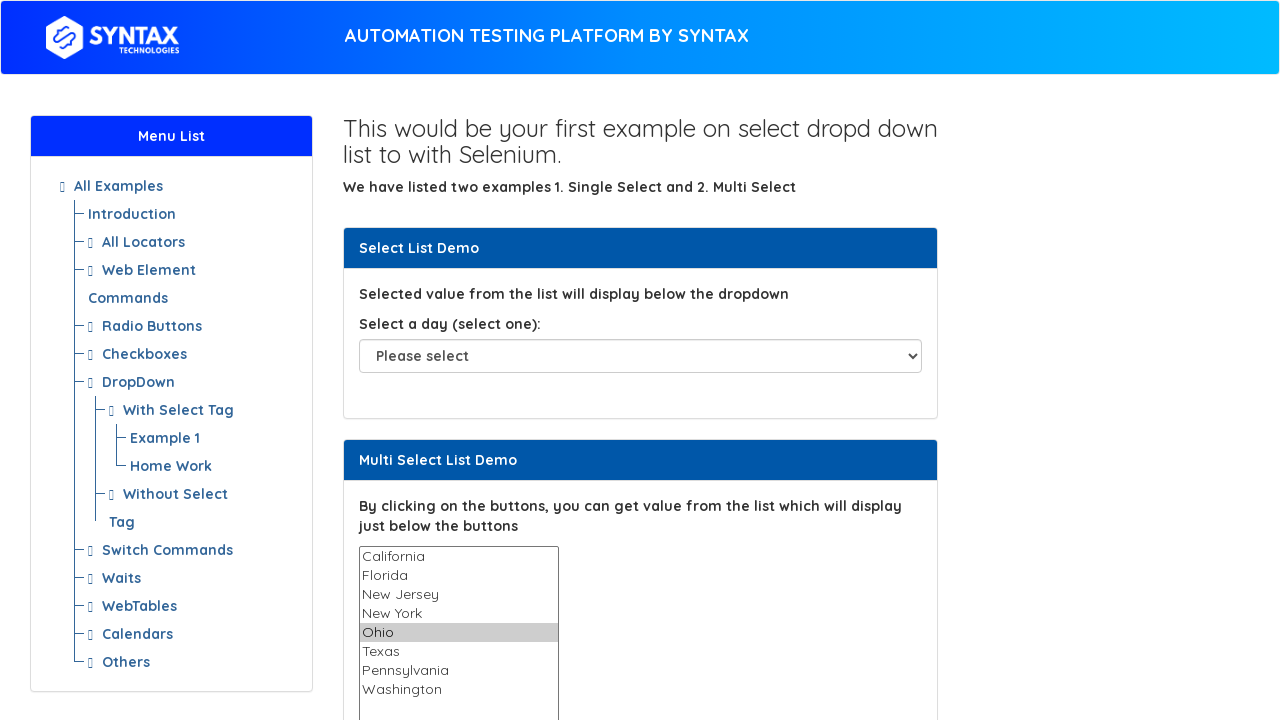

Selected option with value 'Texas' from dropdown on #multi-select
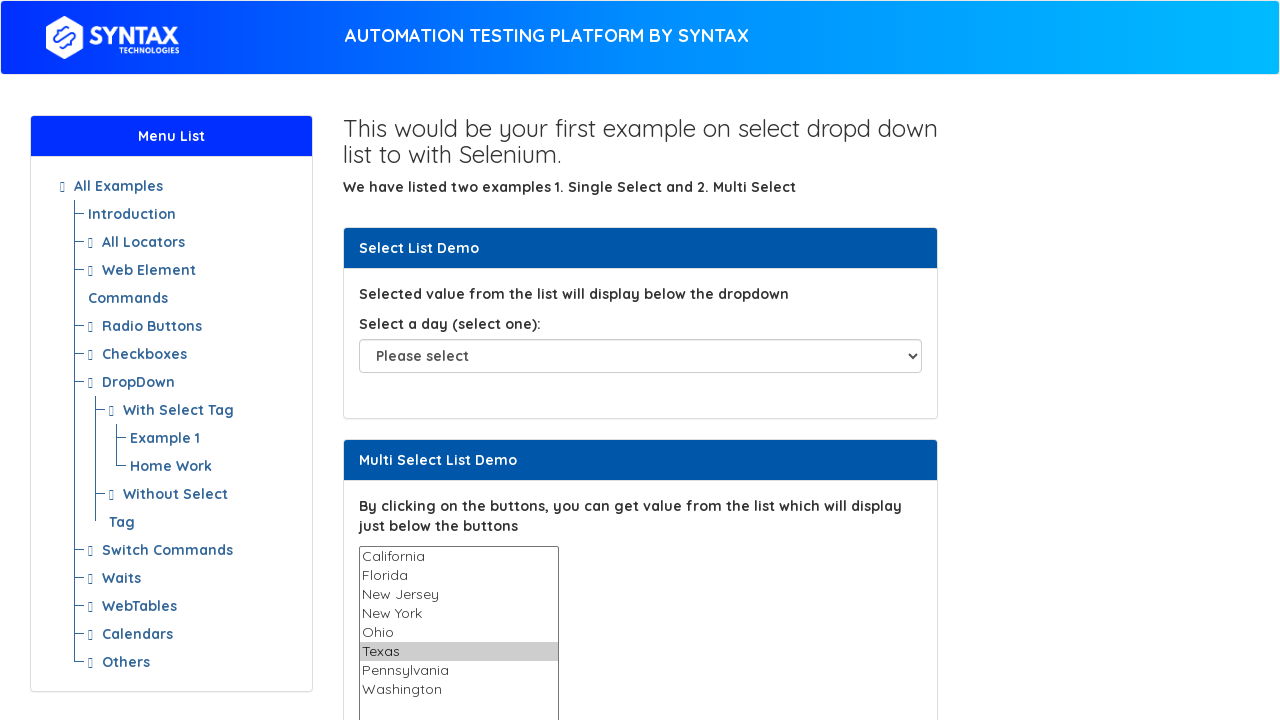

Retrieved value attribute for option at index 6
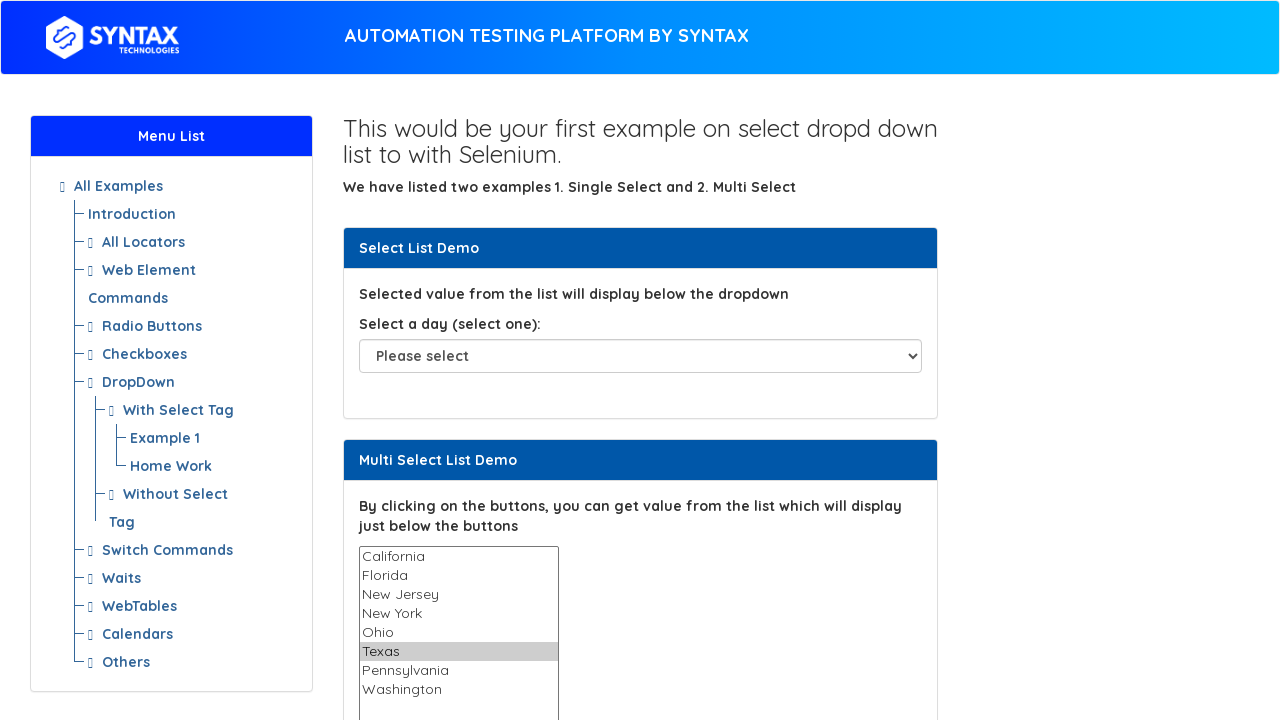

Selected option with value 'Pennsylvania' from dropdown on #multi-select
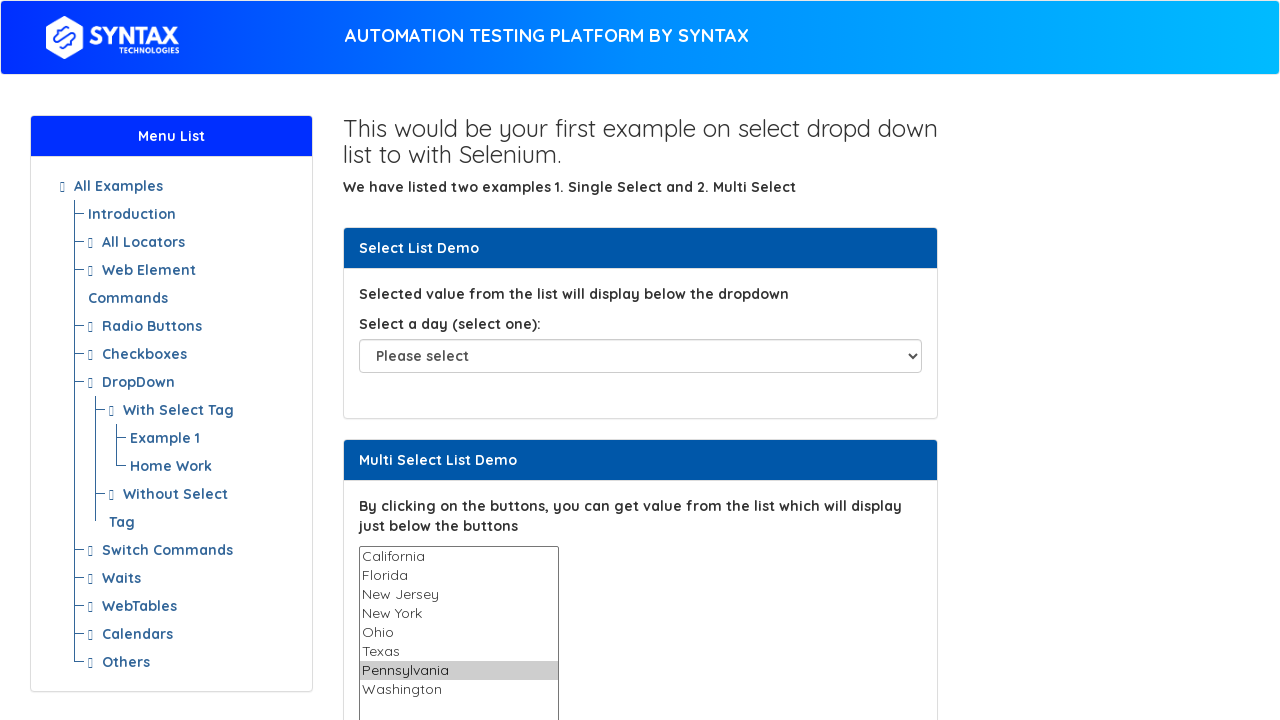

Retrieved value attribute for option at index 7
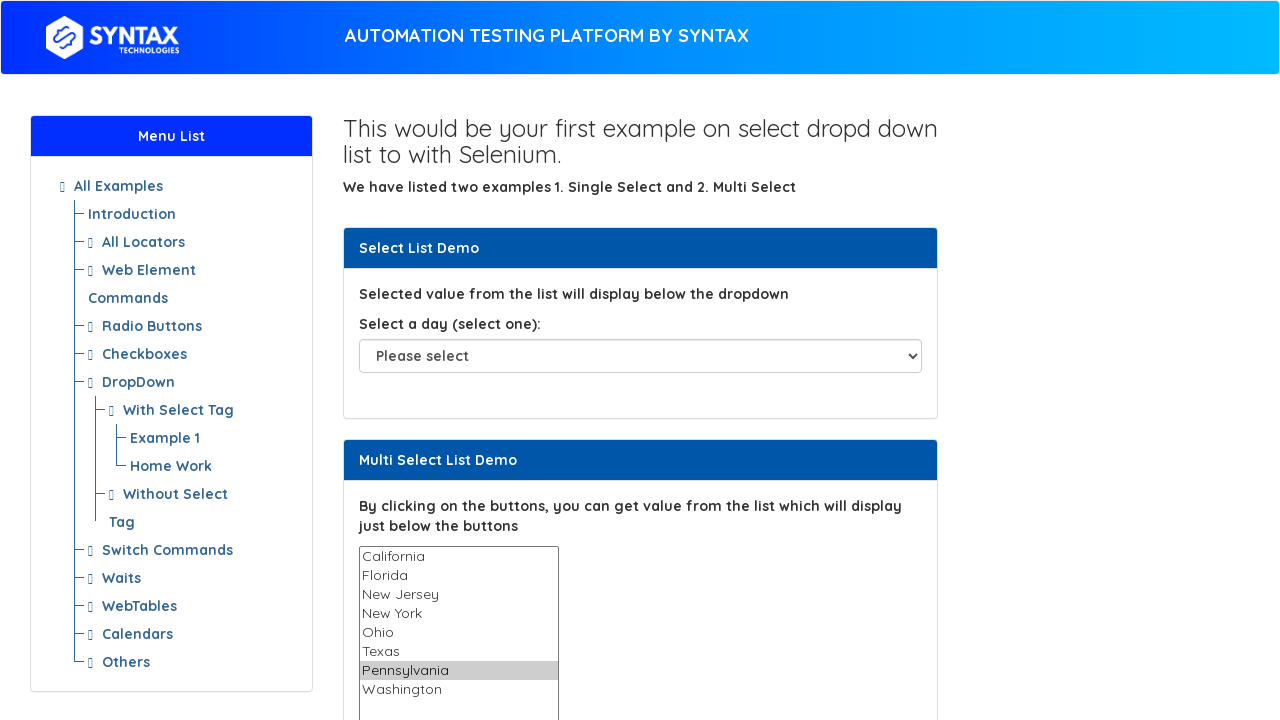

Selected option with value 'Washington' from dropdown on #multi-select
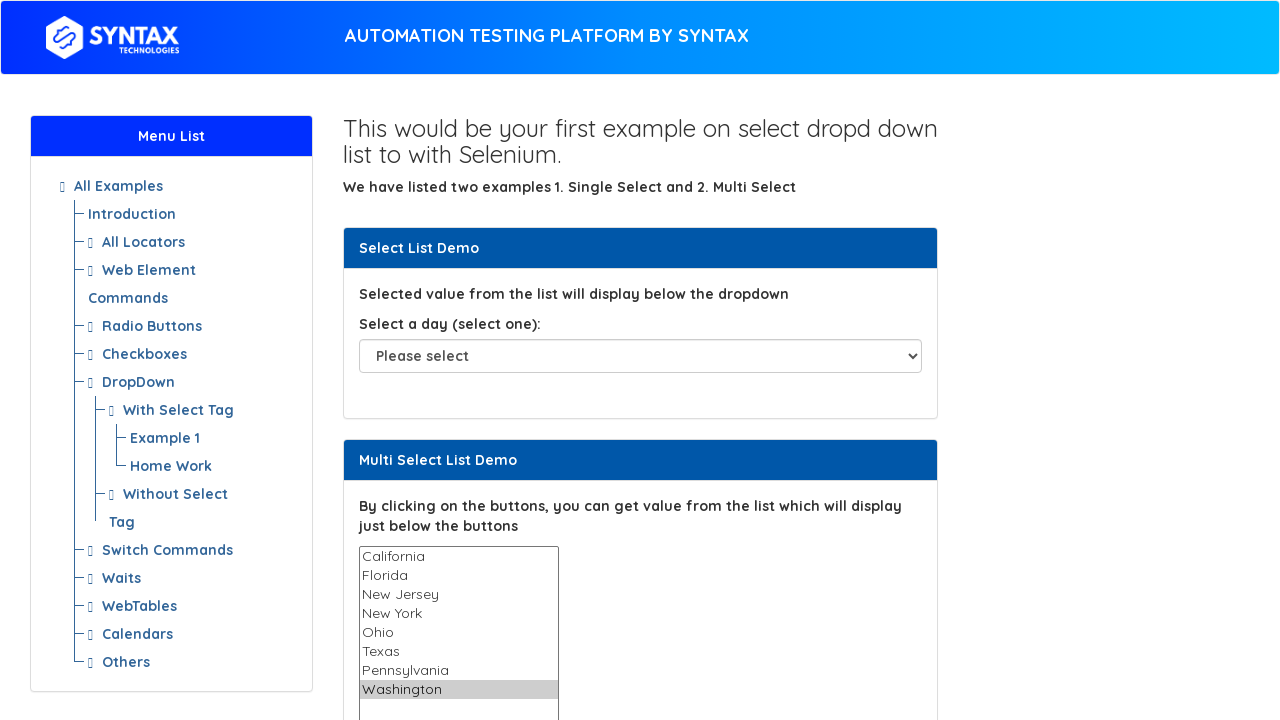

Waited 2 seconds to observe all selections
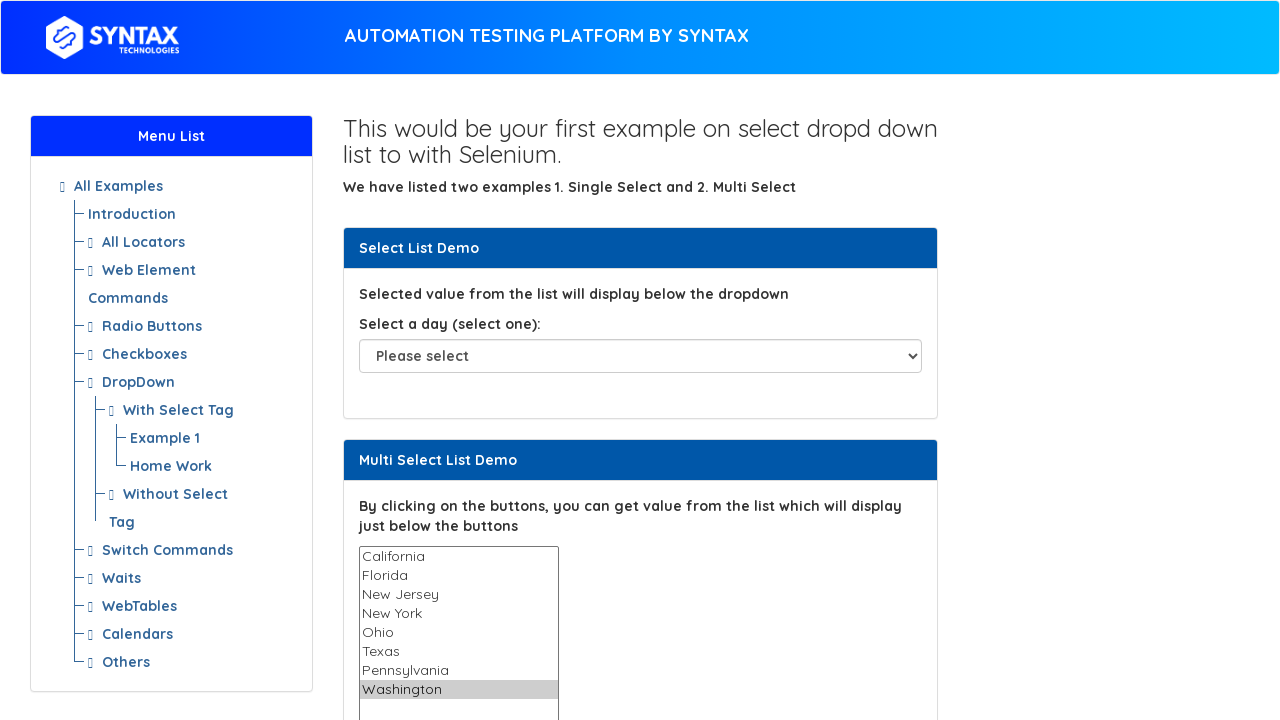

Deselected all options using JavaScript evaluation
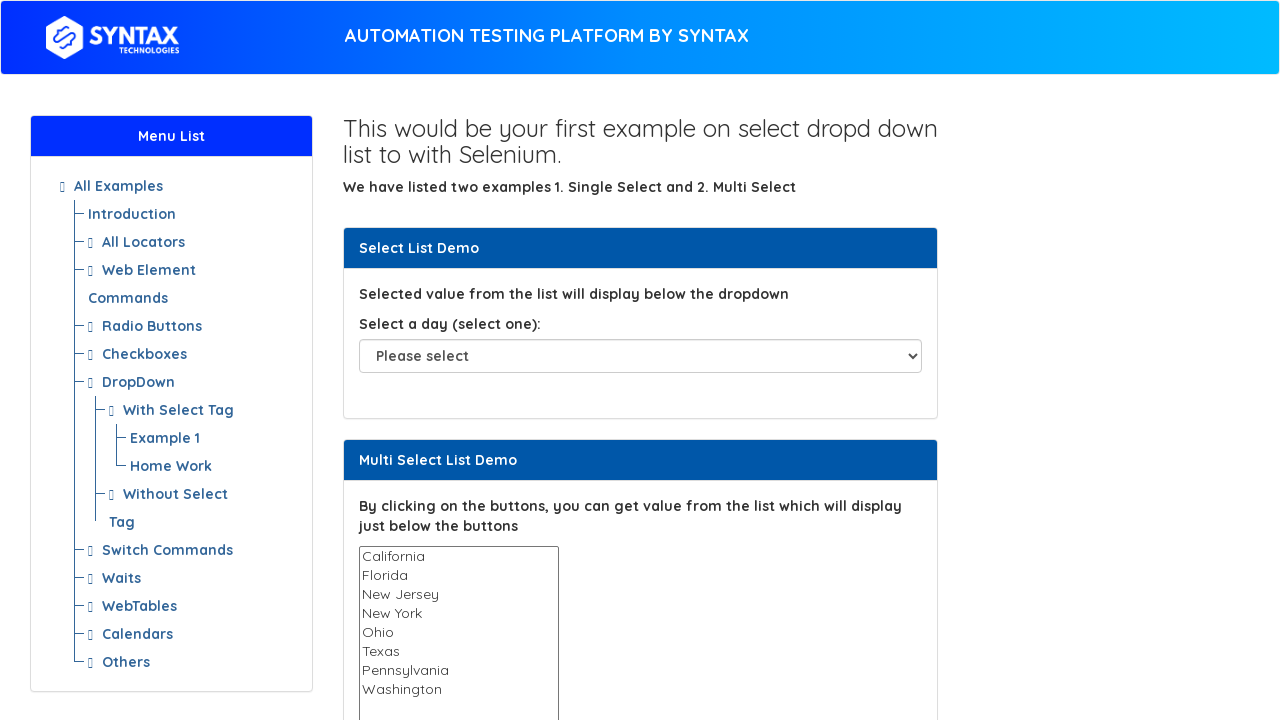

Verified multi-select attribute: is_multiple=True
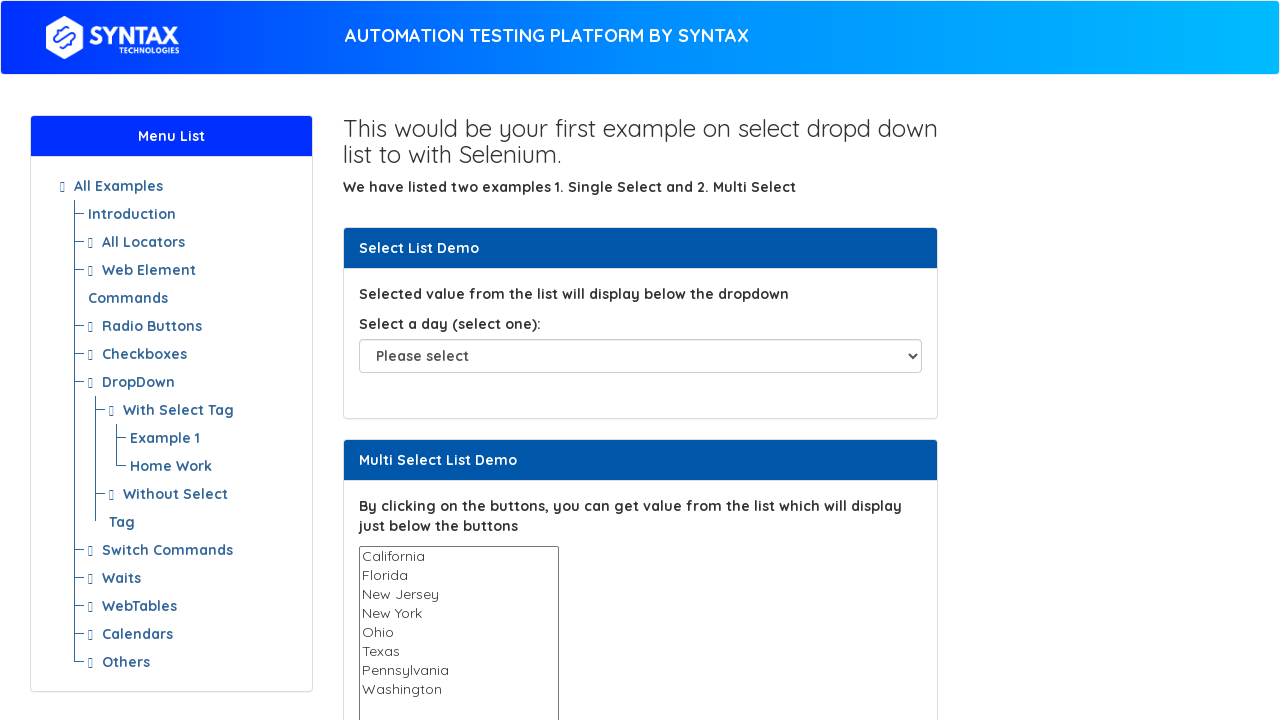

Printed multi-select verification result: True
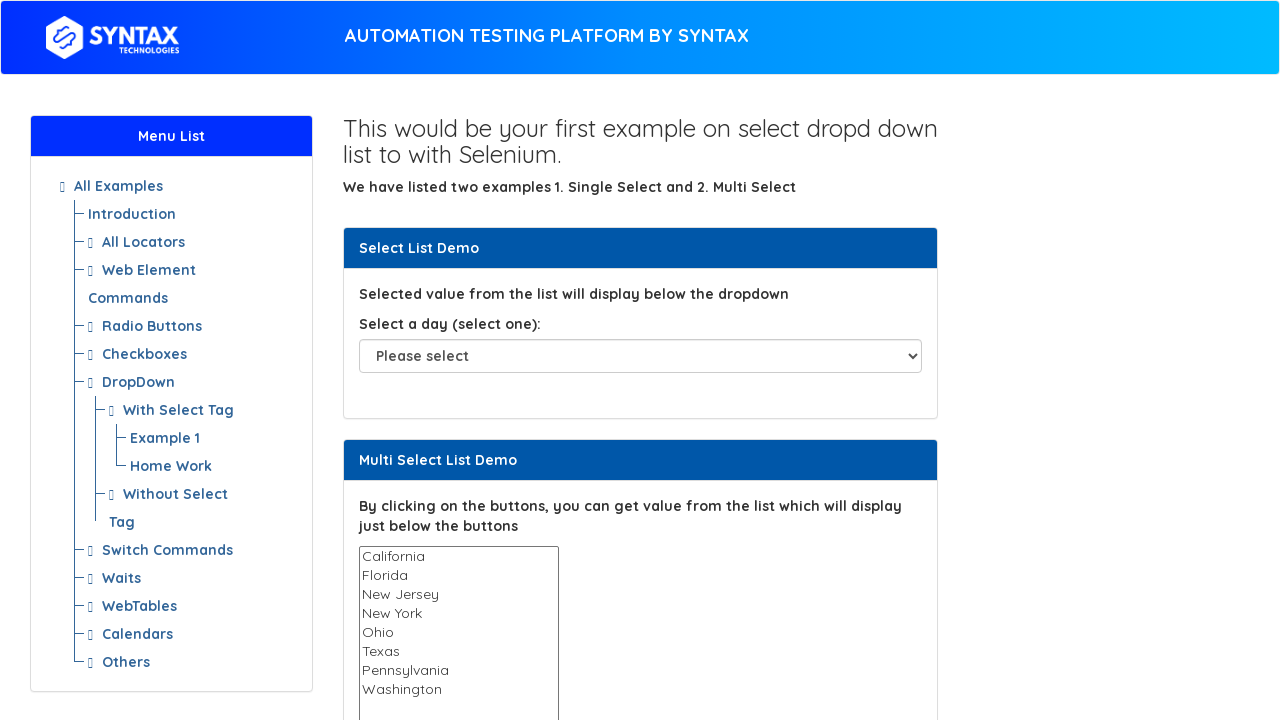

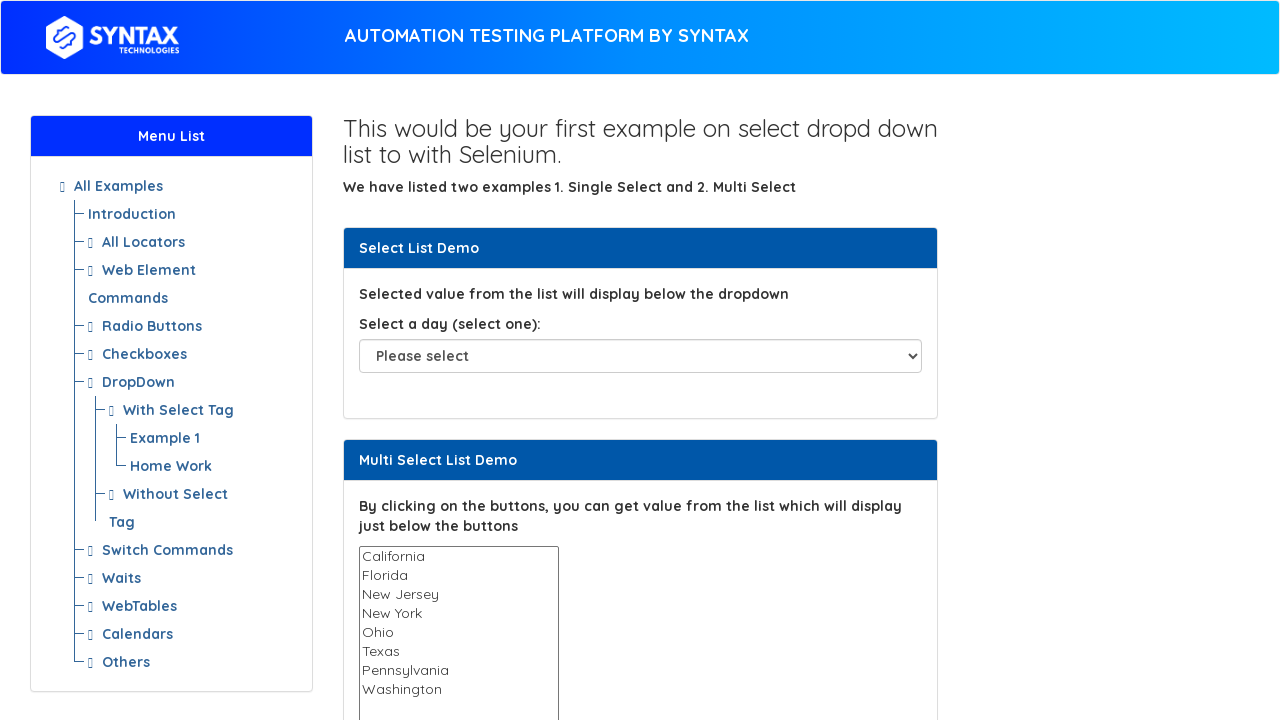